Navigates to the Selenium practice page and verifies the current URL matches the expected URL

Starting URL: https://www.tutorialspoint.com/selenium/practice/selenium_automation_practice.php

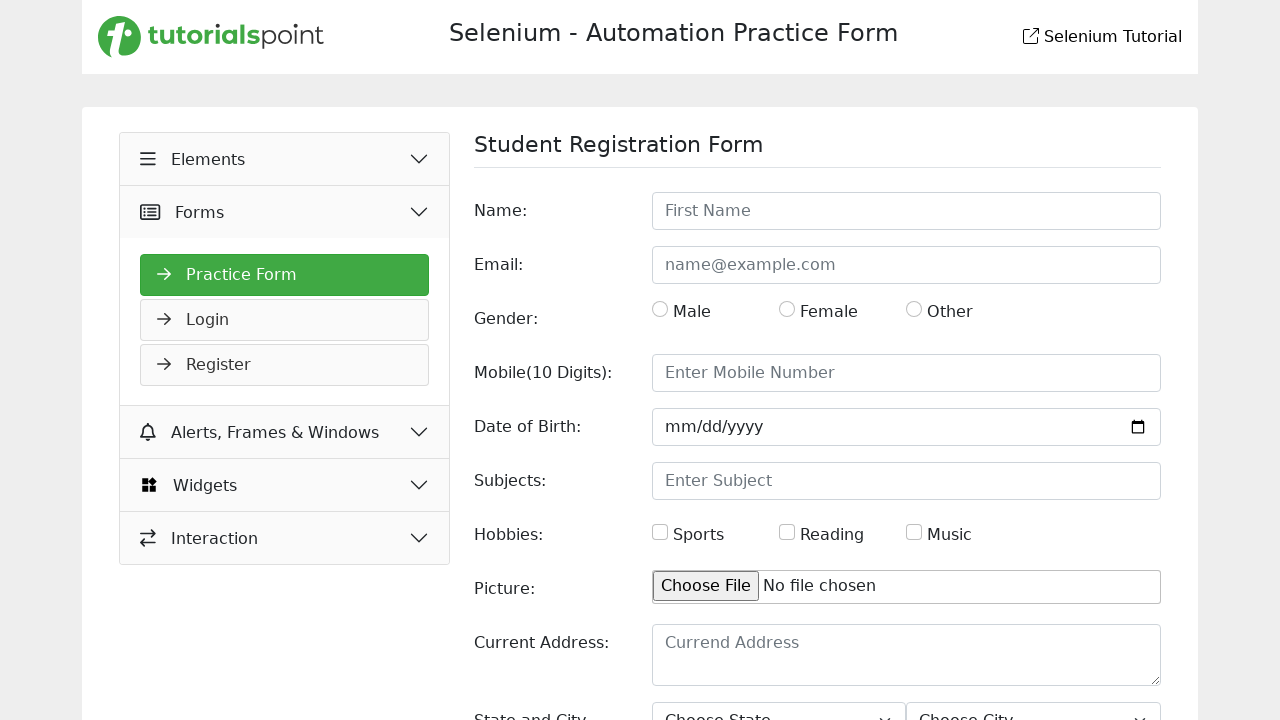

Waited for page to load (domcontentloaded state)
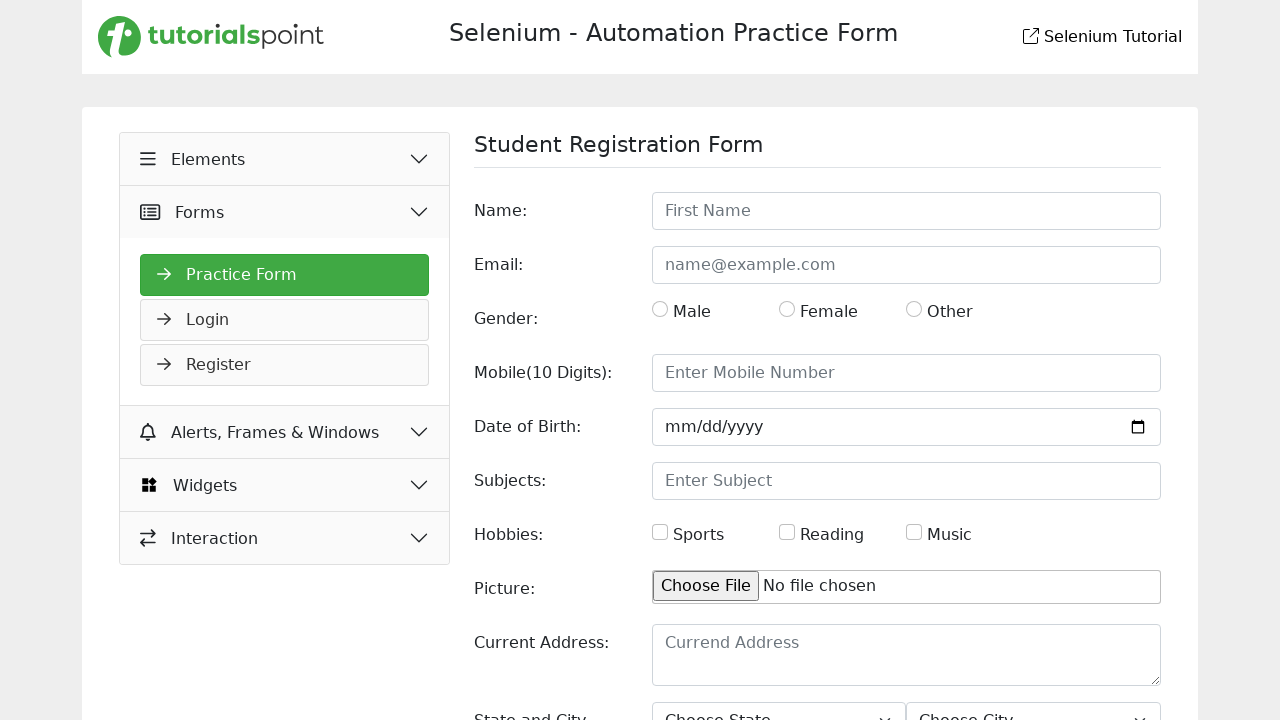

Retrieved current URL from page
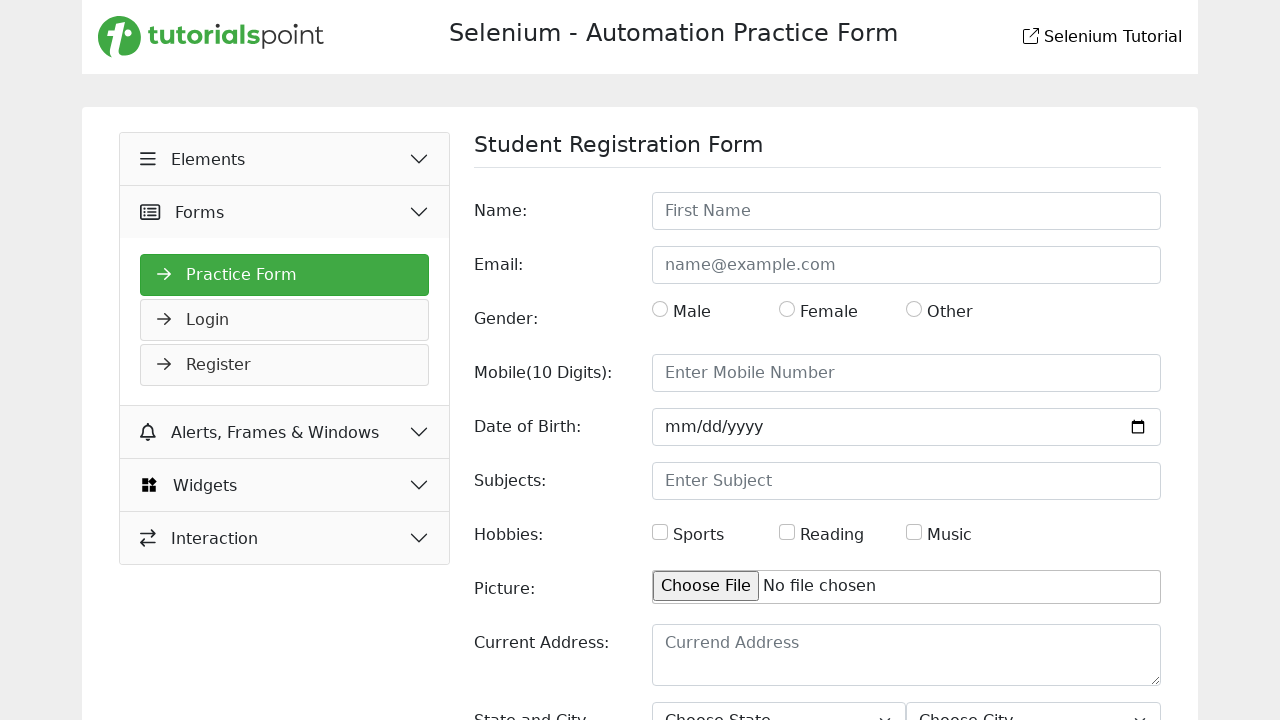

Set expected URL for verification
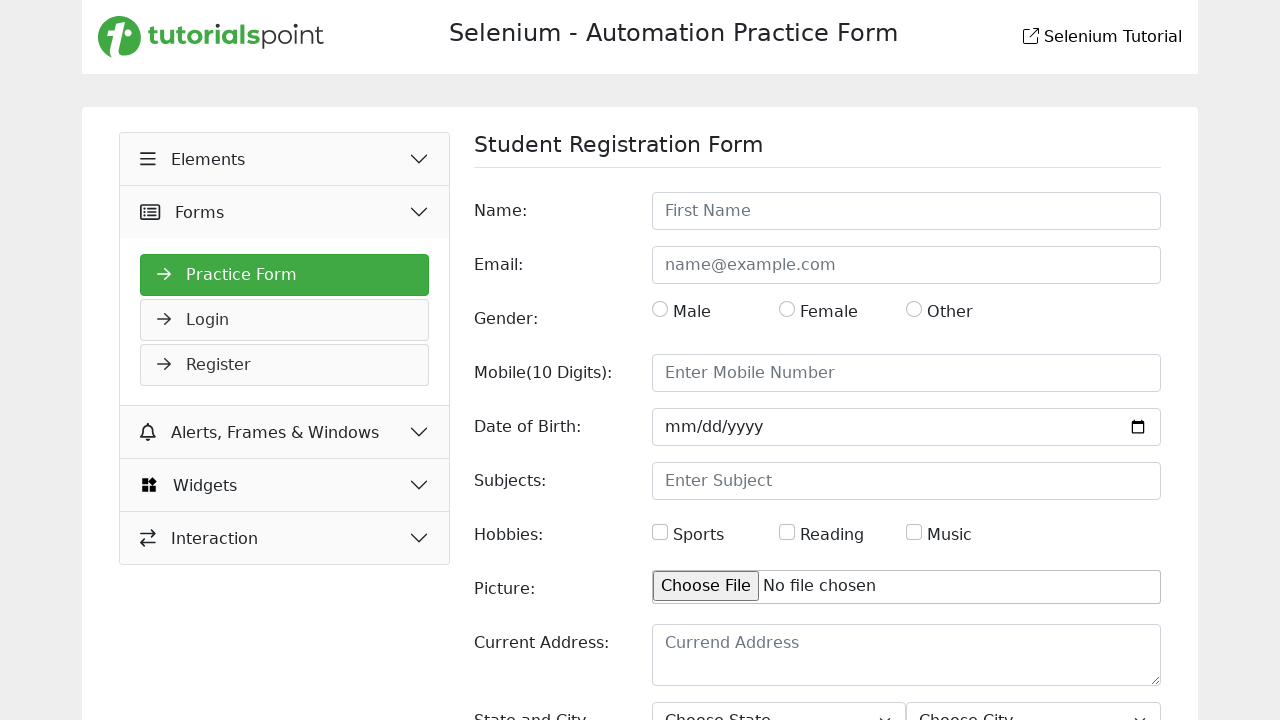

Verified: Current URL matches expected URL
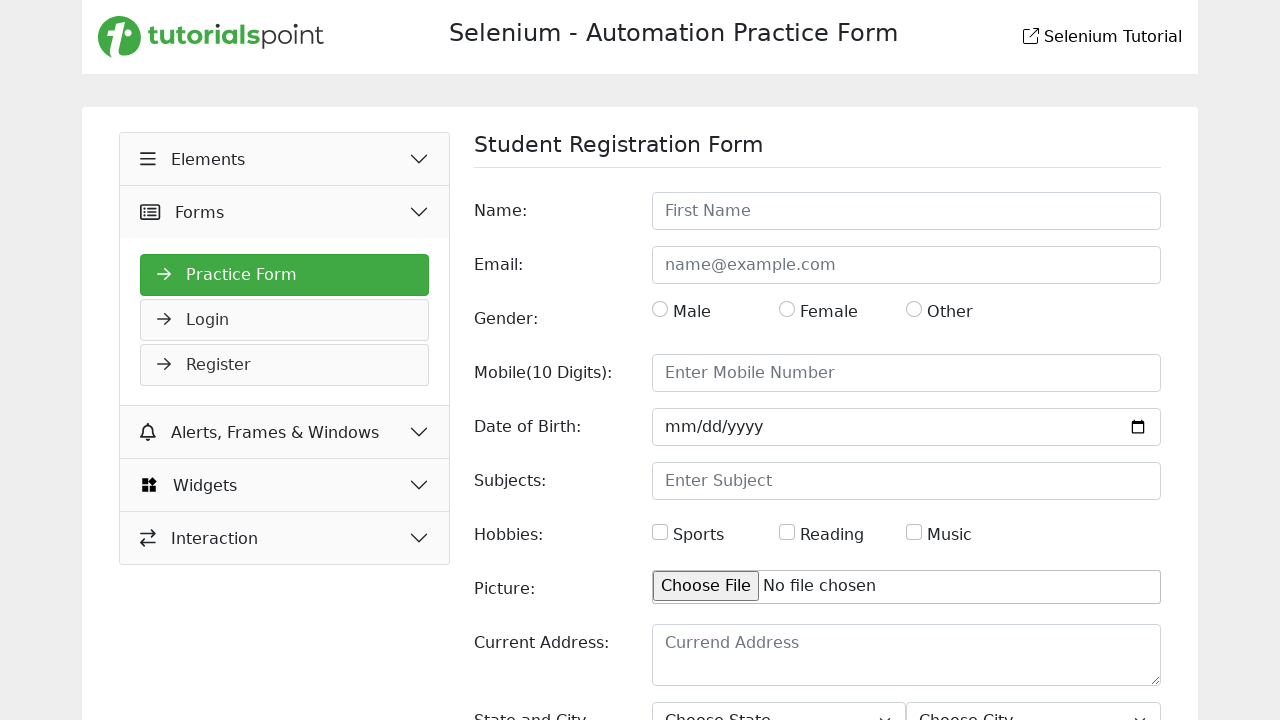

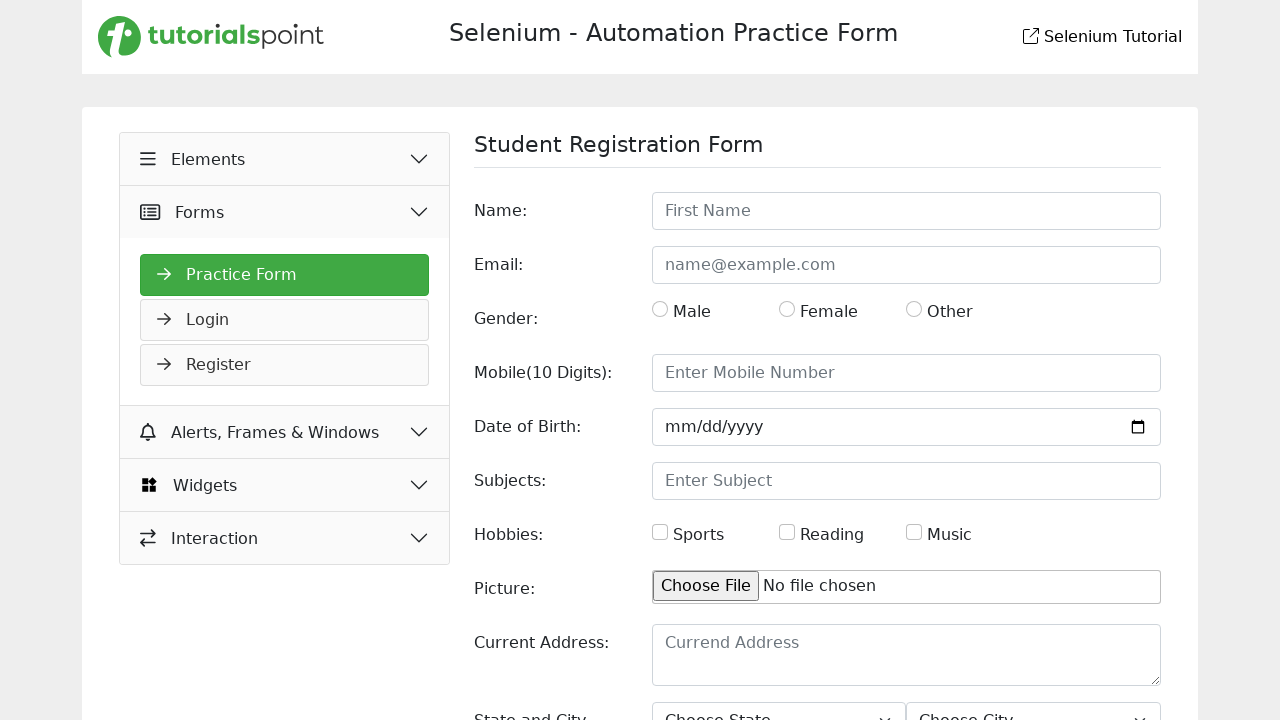